Tests the time picker input by filling in the current time and verifying the displayed value matches, then clears the input.

Starting URL: https://test-with-me-app.vercel.app/learning/web-elements/elements/date-time

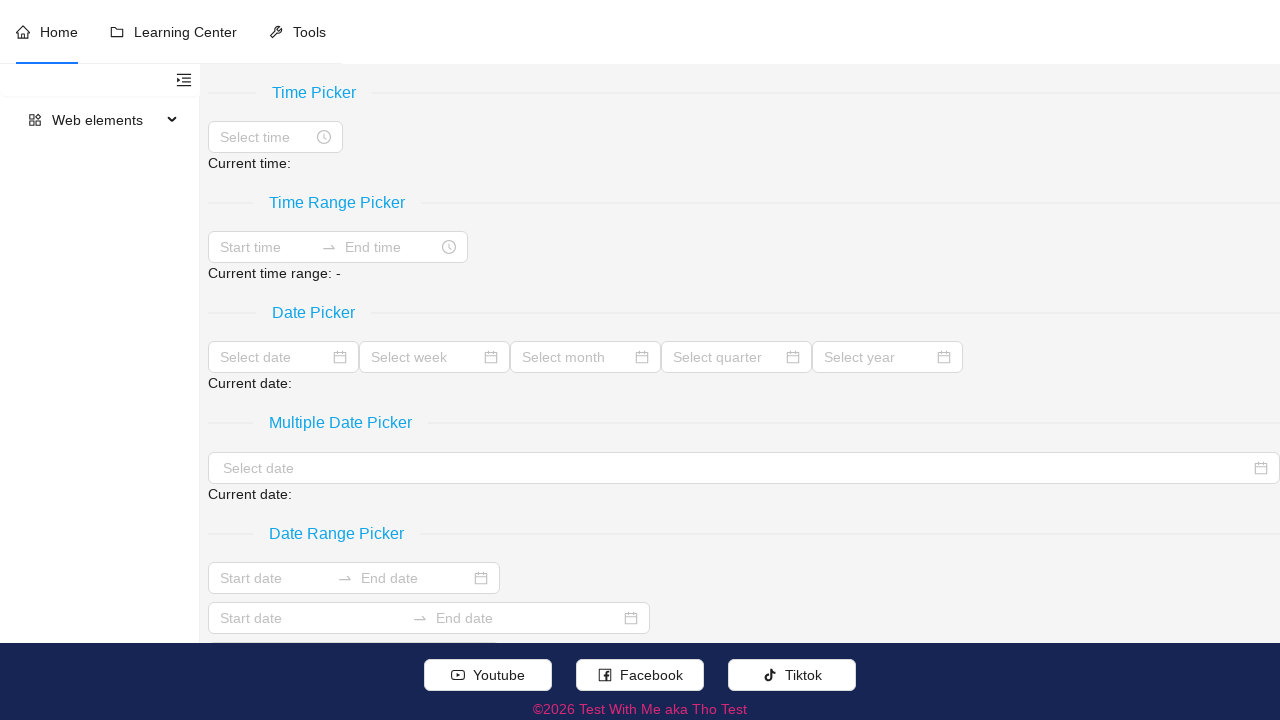

Generated current time in HH:MM:SS format
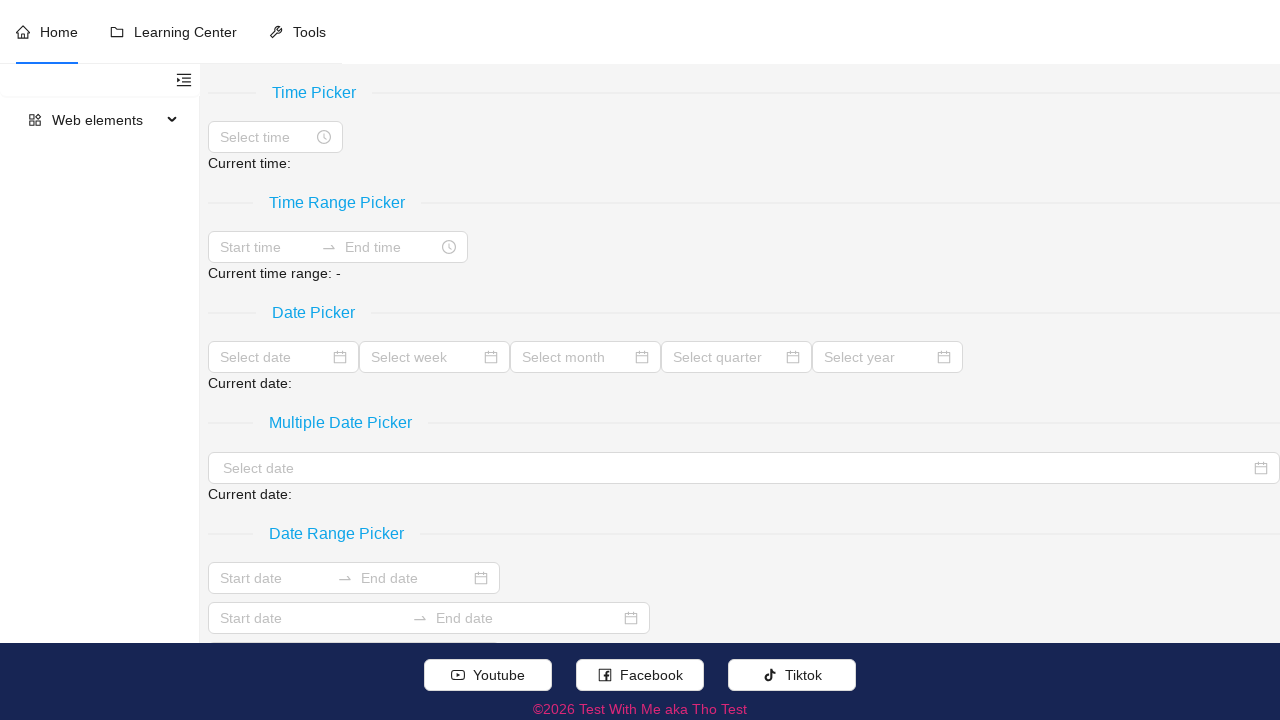

Located time picker input element
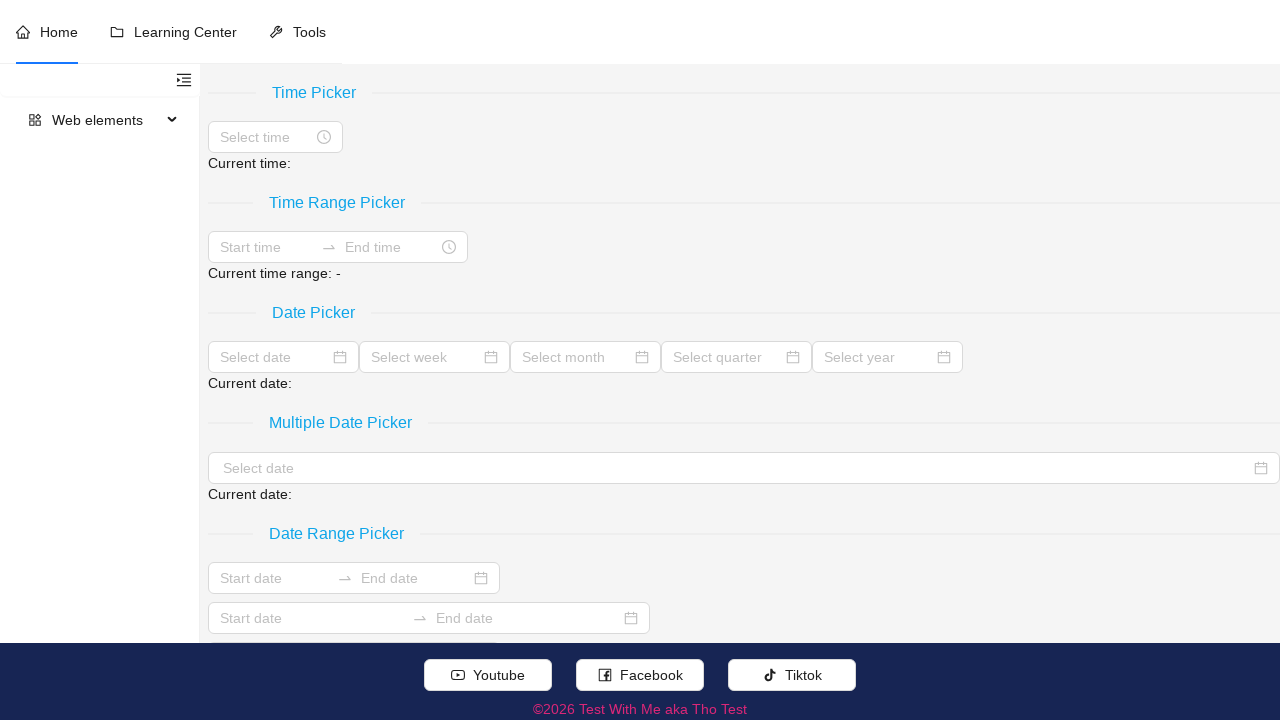

Located close/clear button for time picker
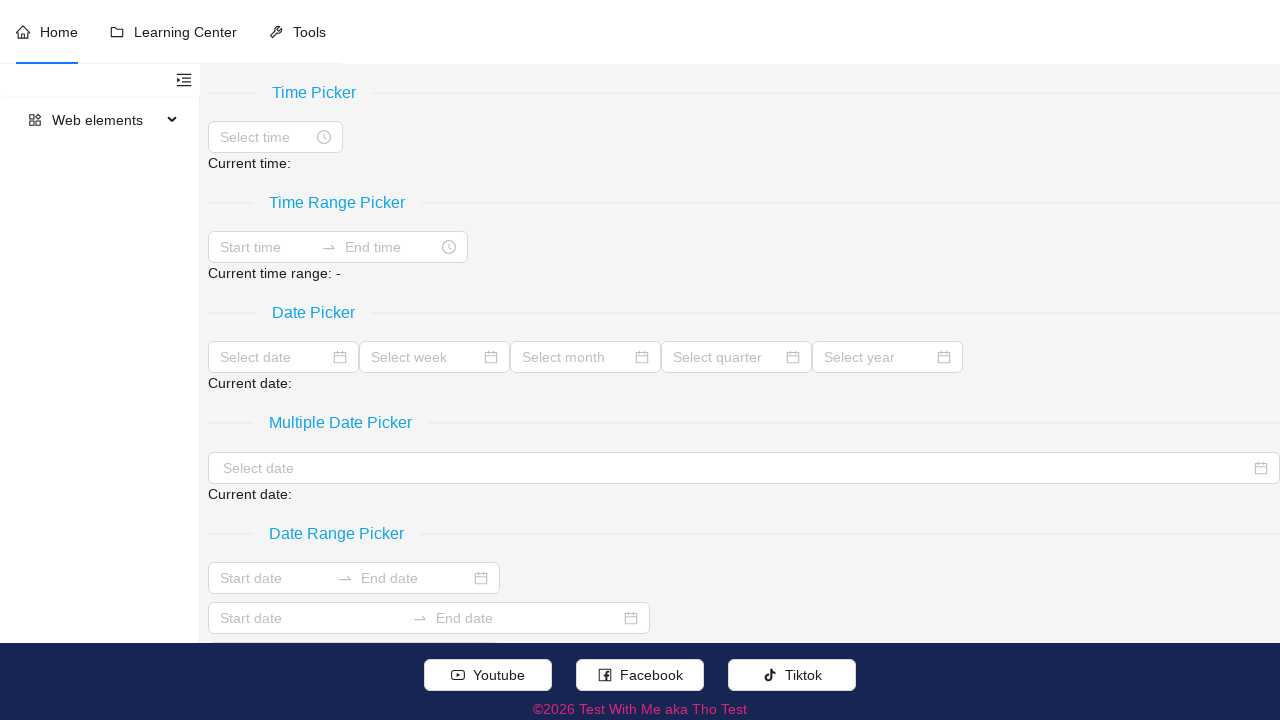

Filled time picker with current time: 23:04:21 on xpath=//div[@role = 'separator' and normalize-space(.//text()) = 'Time Picker']/
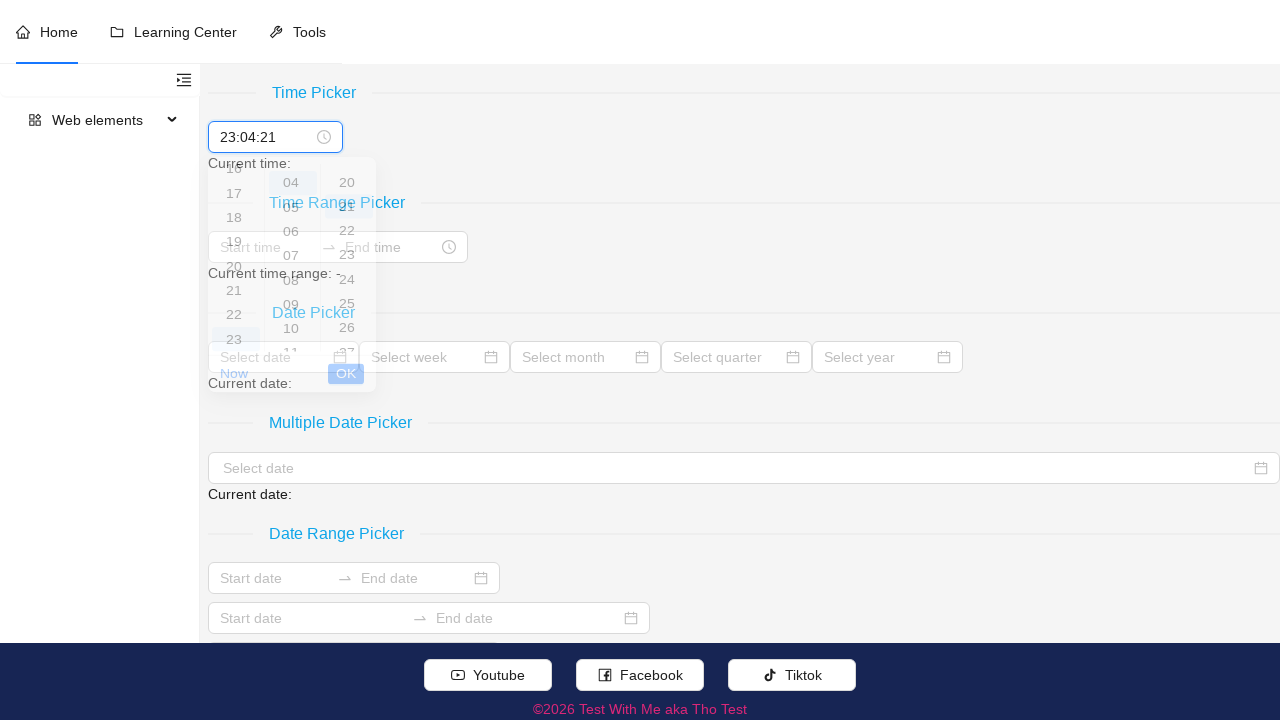

Pressed Tab to confirm time picker input
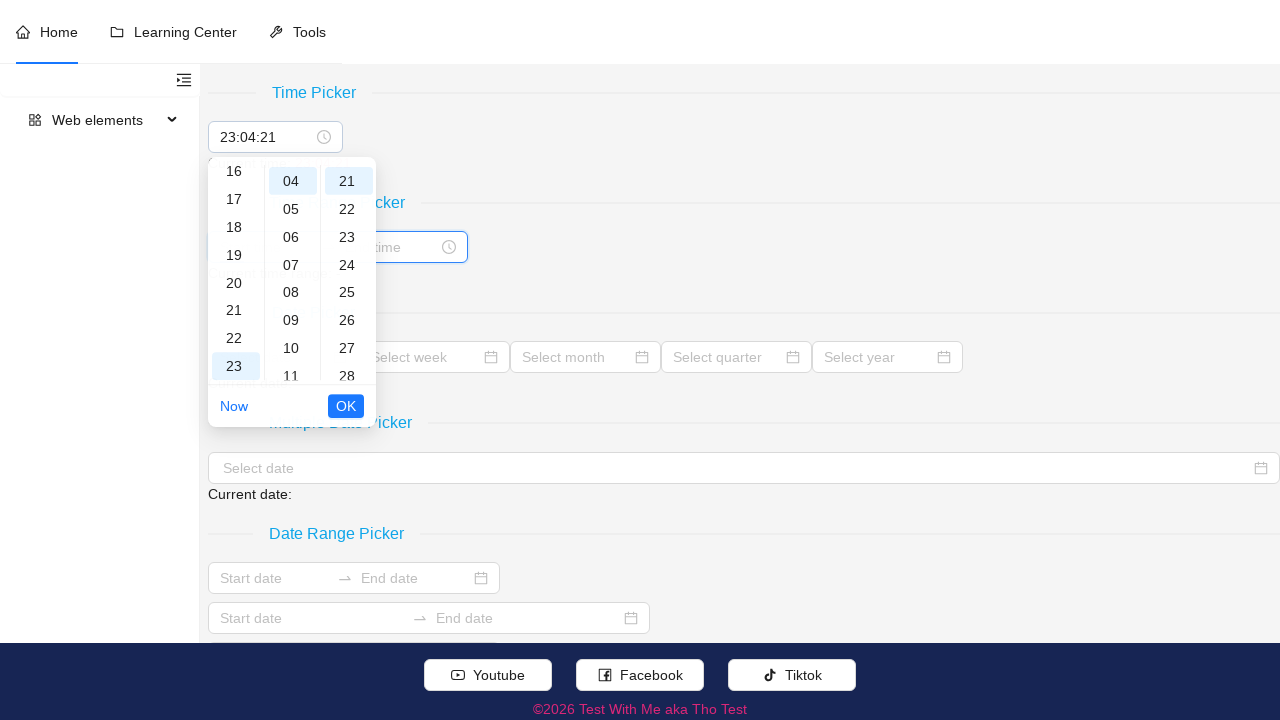

Verified that time picker displays 'Current time: 23:04:21'
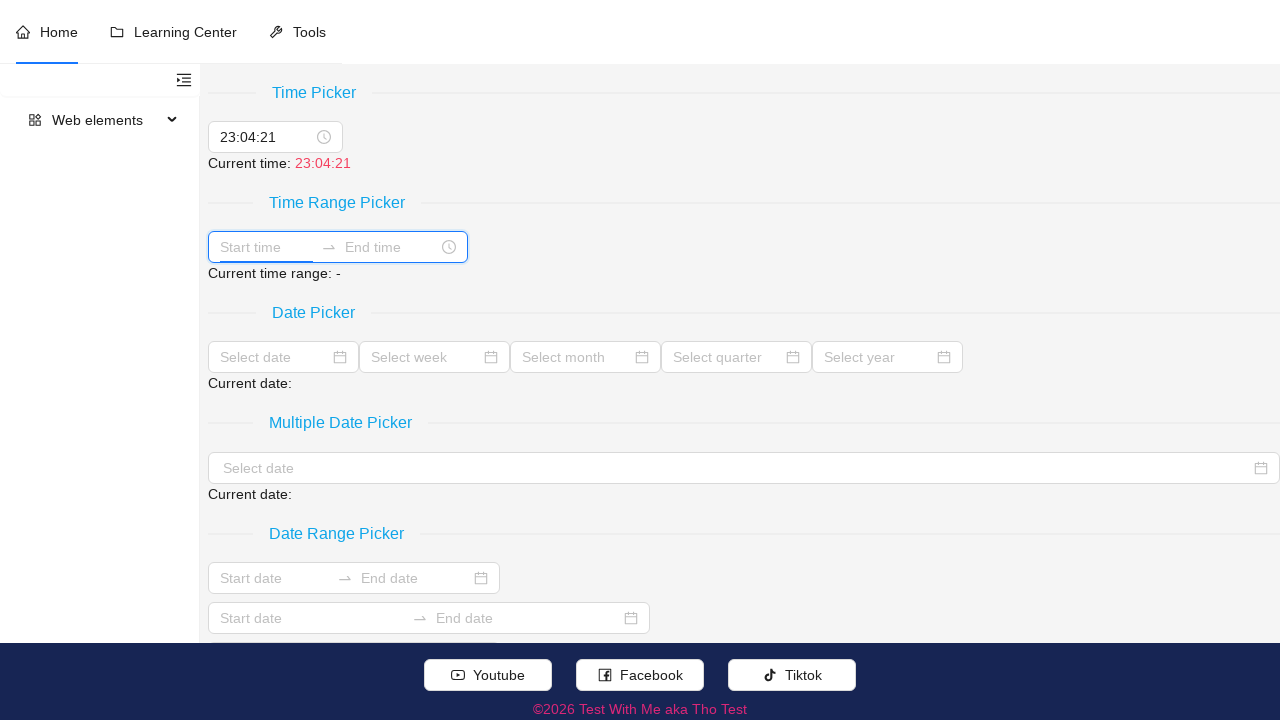

Hovered over time picker input to reveal clear button at (266, 137) on xpath=//div[@role = 'separator' and normalize-space(.//text()) = 'Time Picker']/
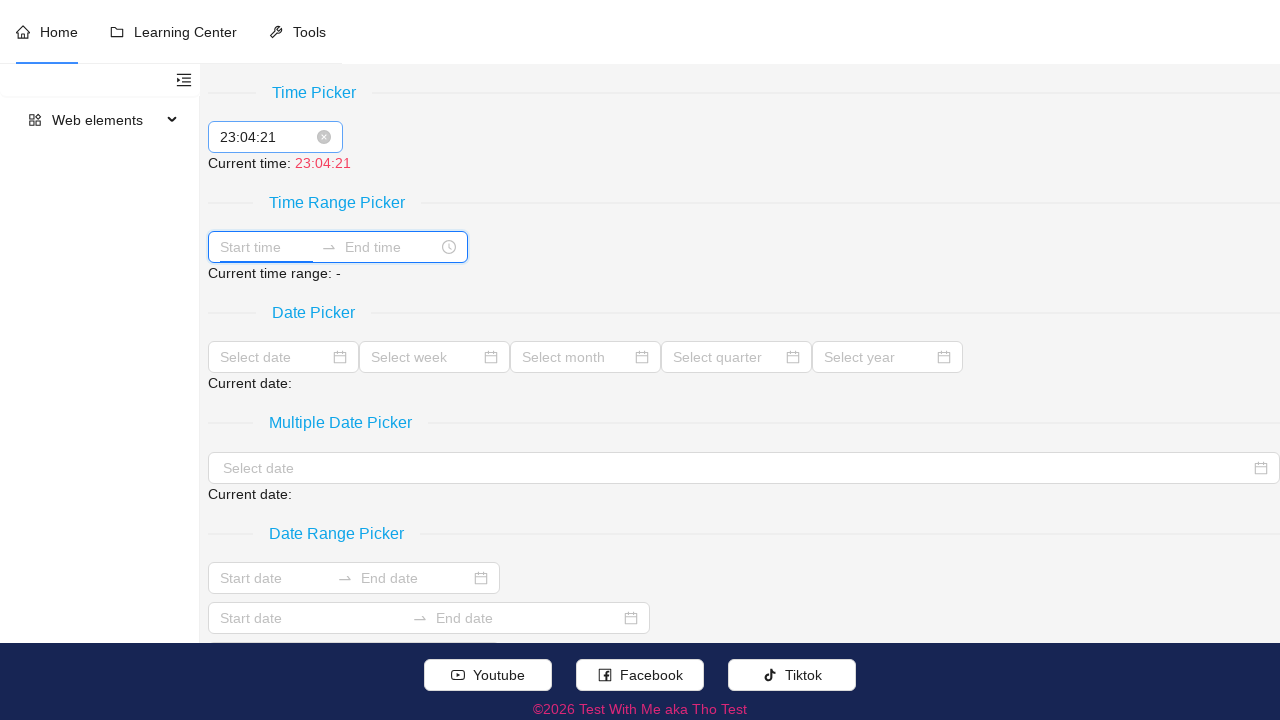

Clicked clear button to reset time picker input at (324, 137) on xpath=//div[@role = 'separator' and normalize-space(.//text()) = 'Time Picker']/
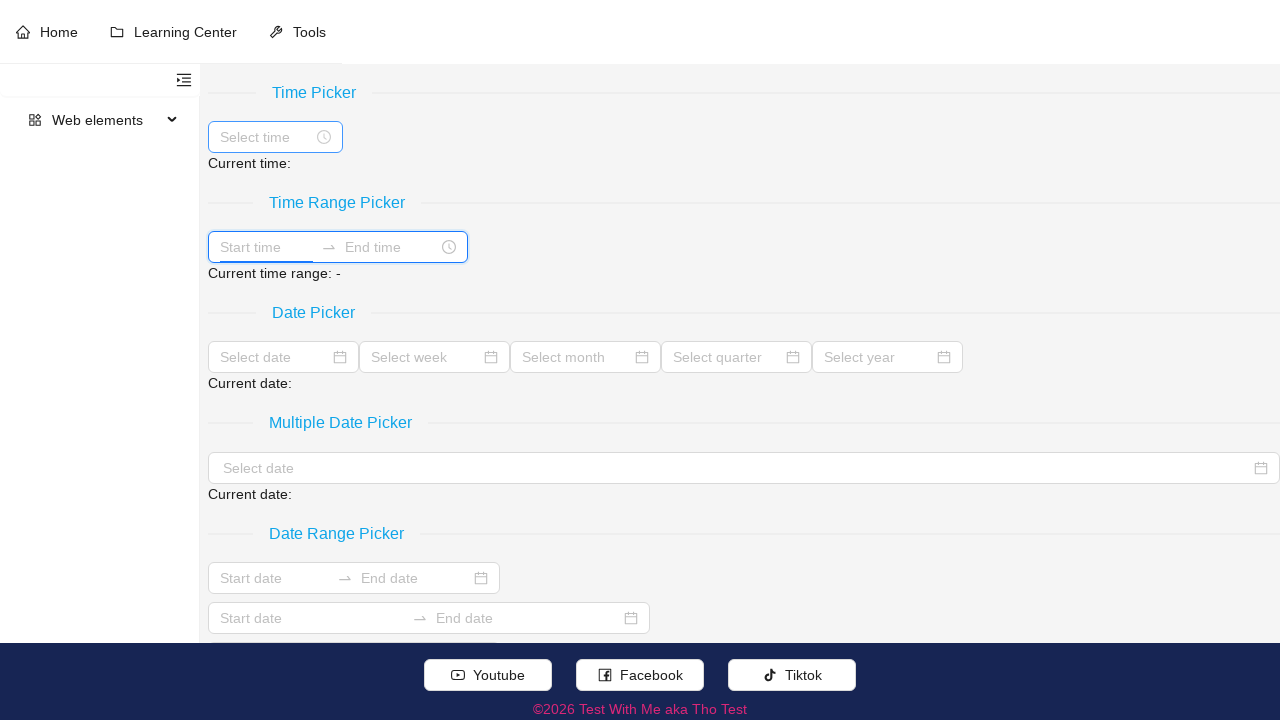

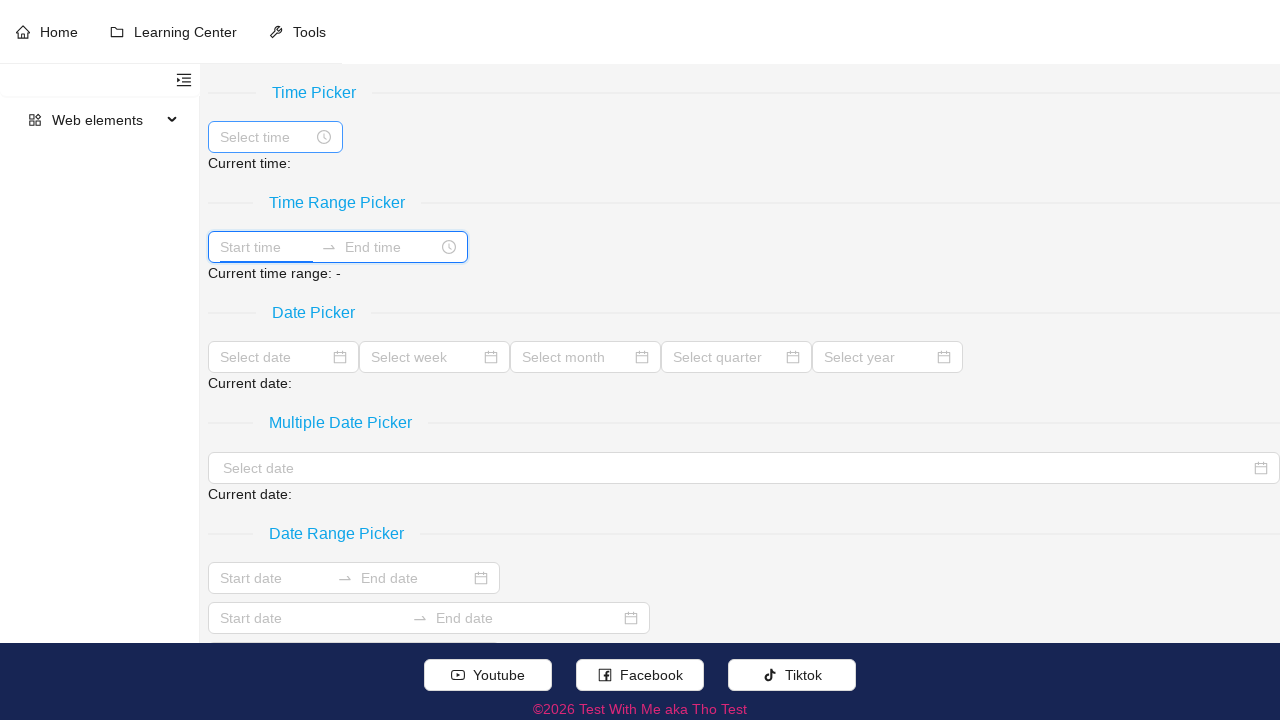